Tests multi-select dropdown functionality by adding multiple options and then removing them using keyboard interactions

Starting URL: https://demoqa.com/select-menu

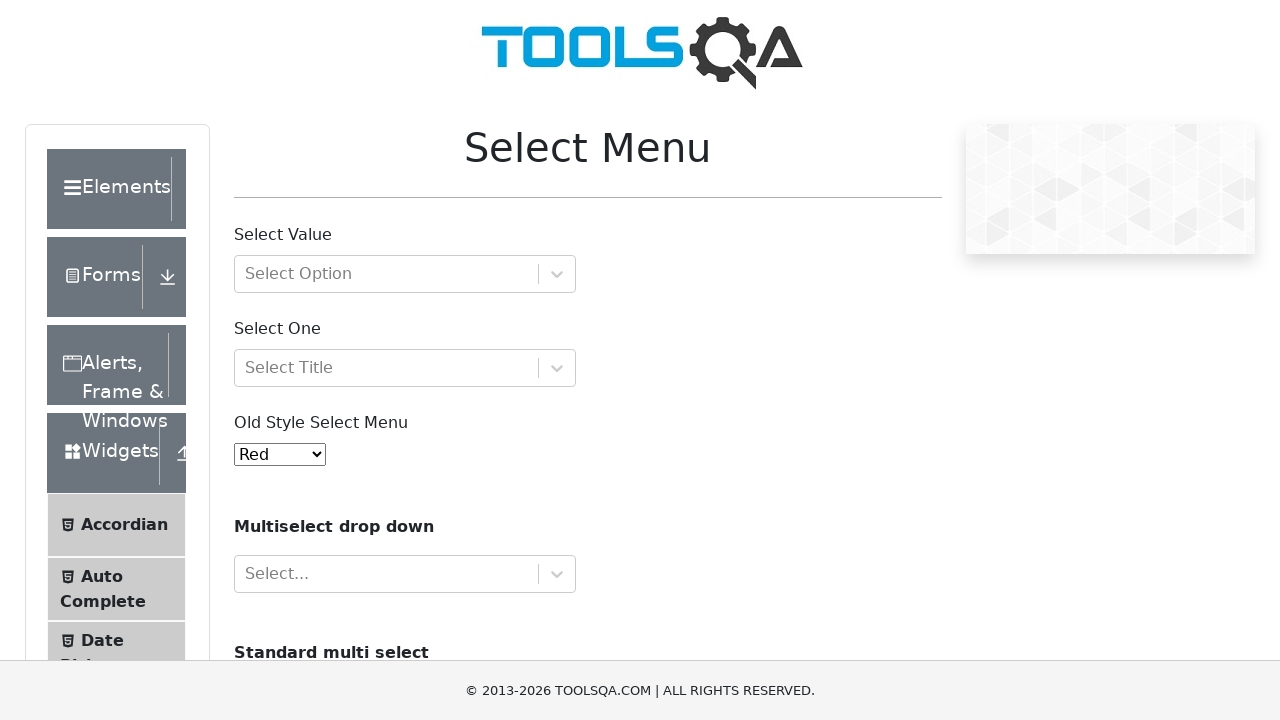

Located multi-select input element
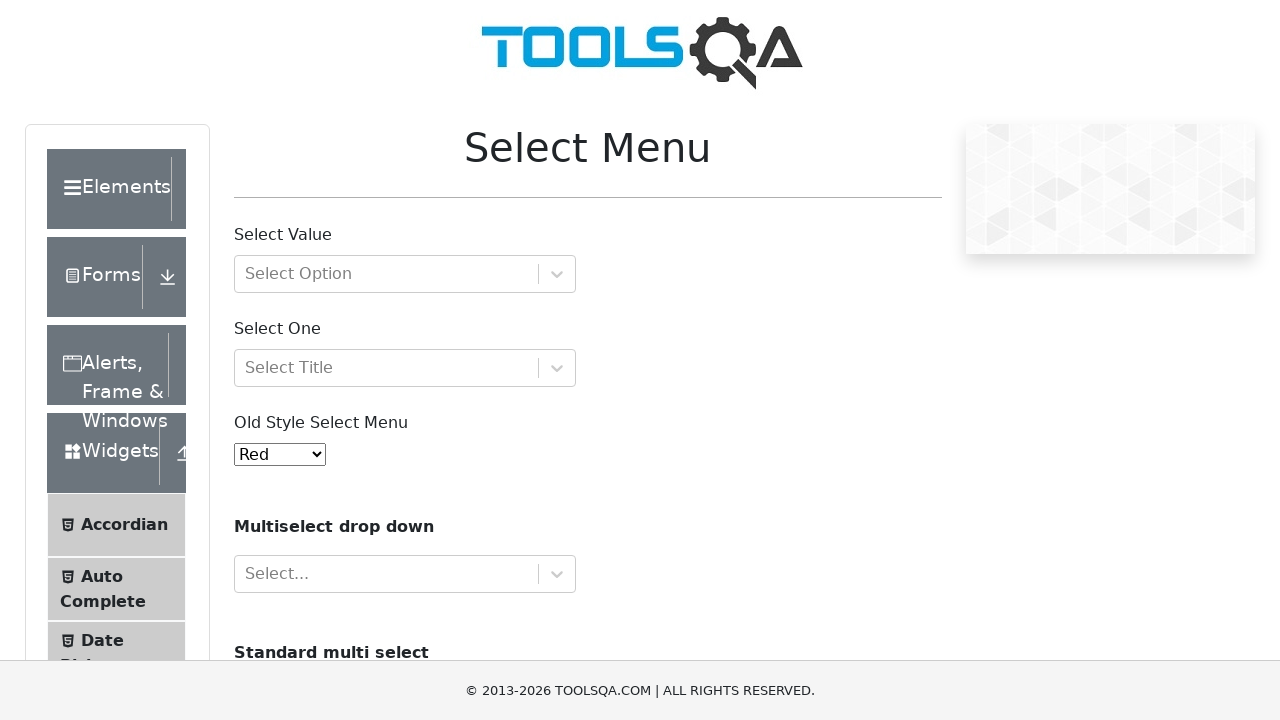

Filled multi-select input with 'Black' on xpath=//input[@id='react-select-4-input']
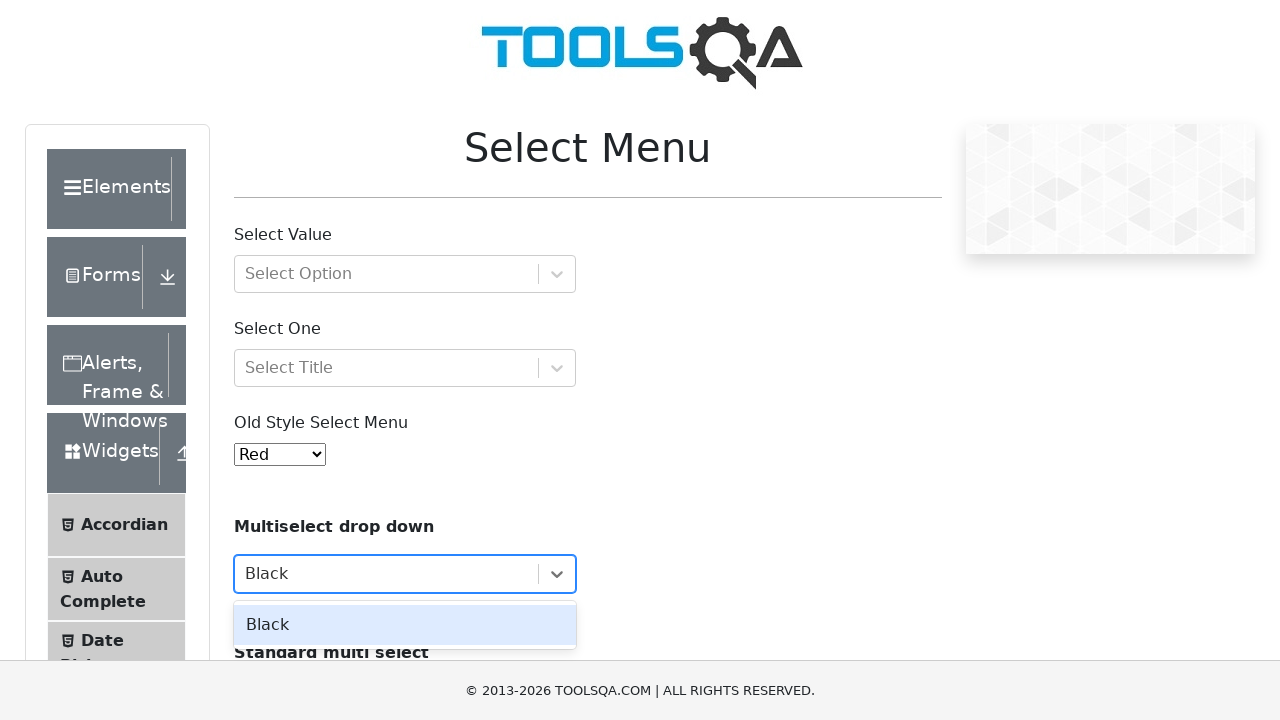

Pressed Tab to confirm 'Black' selection on xpath=//input[@id='react-select-4-input']
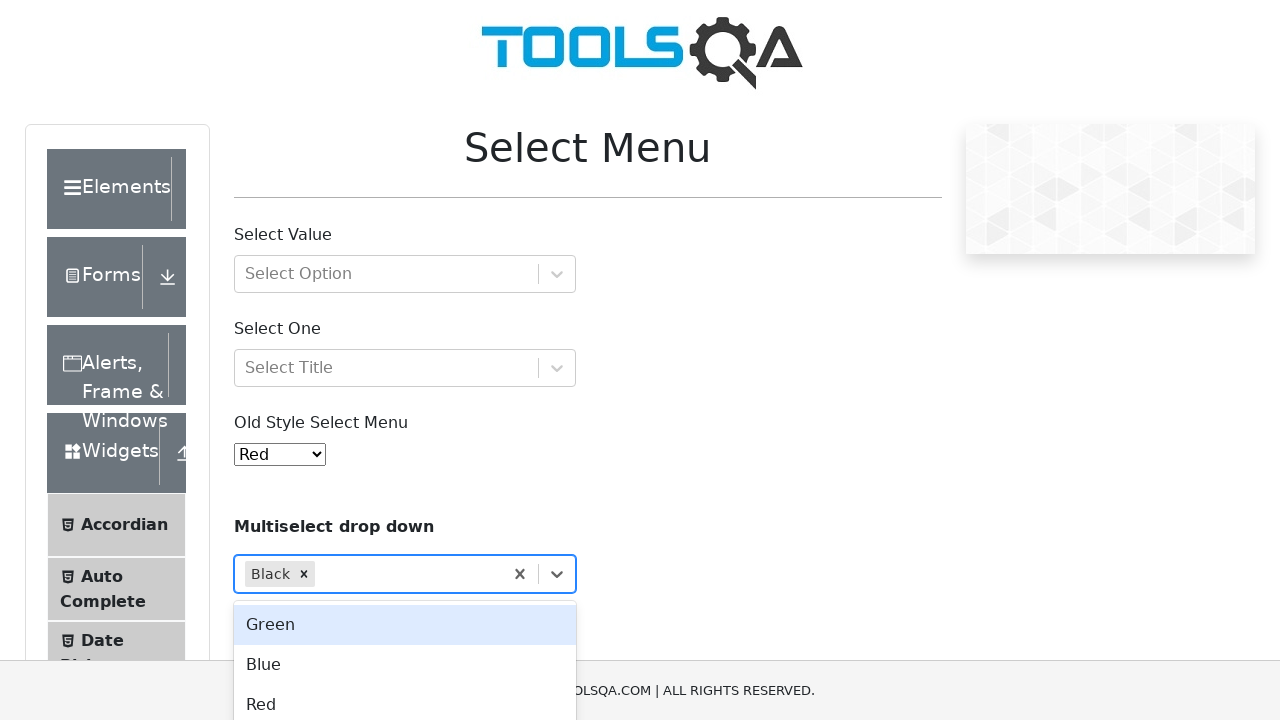

Pressed Escape to close dropdown after adding 'Black' on xpath=//input[@id='react-select-4-input']
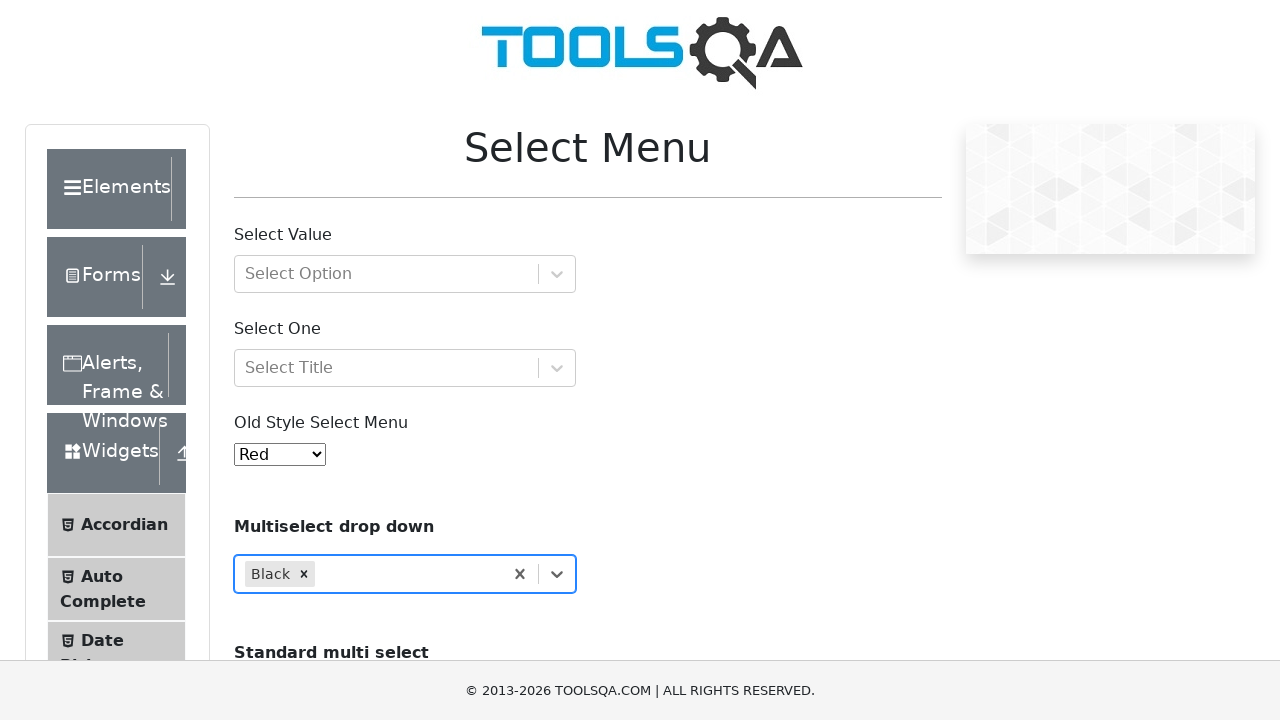

Filled multi-select input with 'Green' on xpath=//input[@id='react-select-4-input']
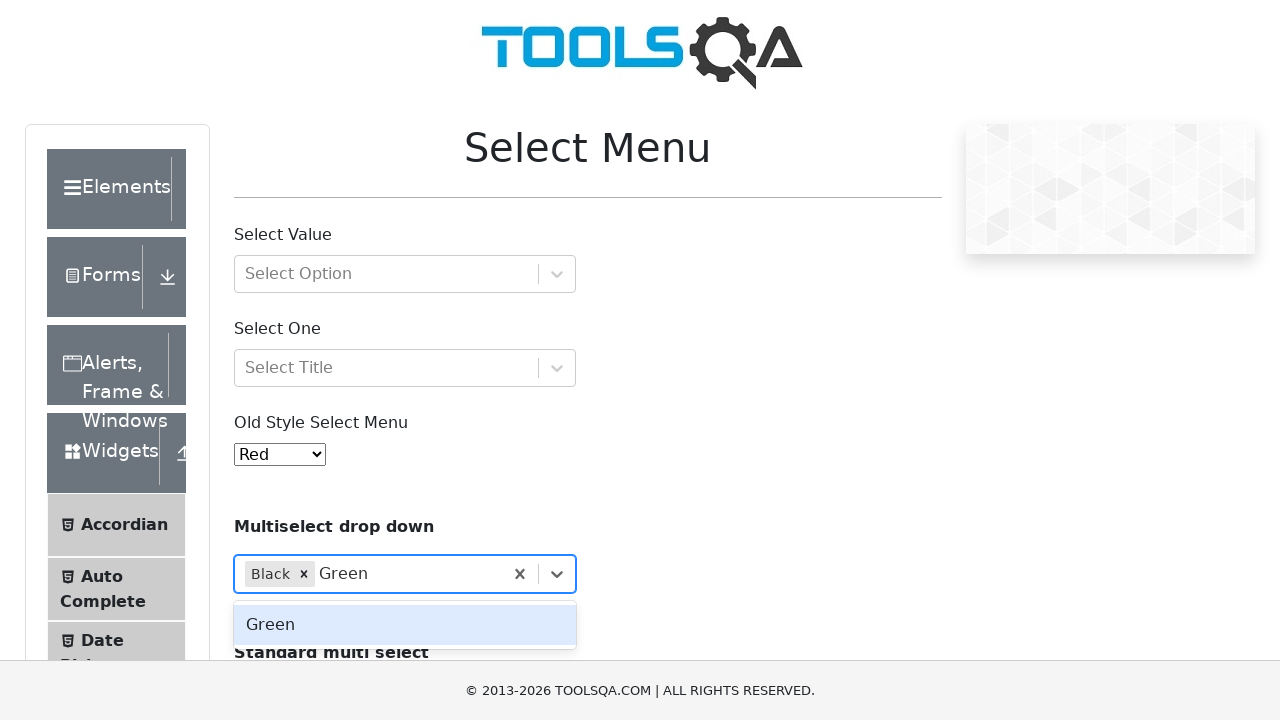

Pressed Tab to confirm 'Green' selection on xpath=//input[@id='react-select-4-input']
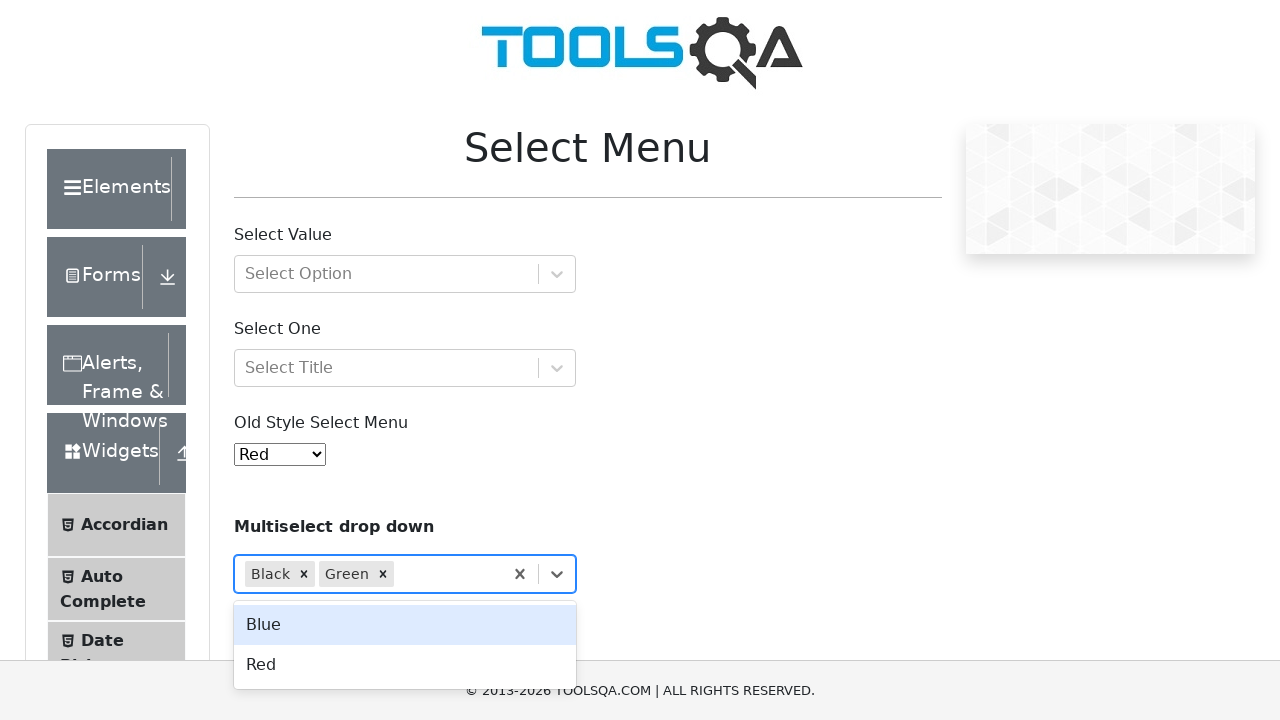

Pressed Escape to close dropdown after adding 'Green' on xpath=//input[@id='react-select-4-input']
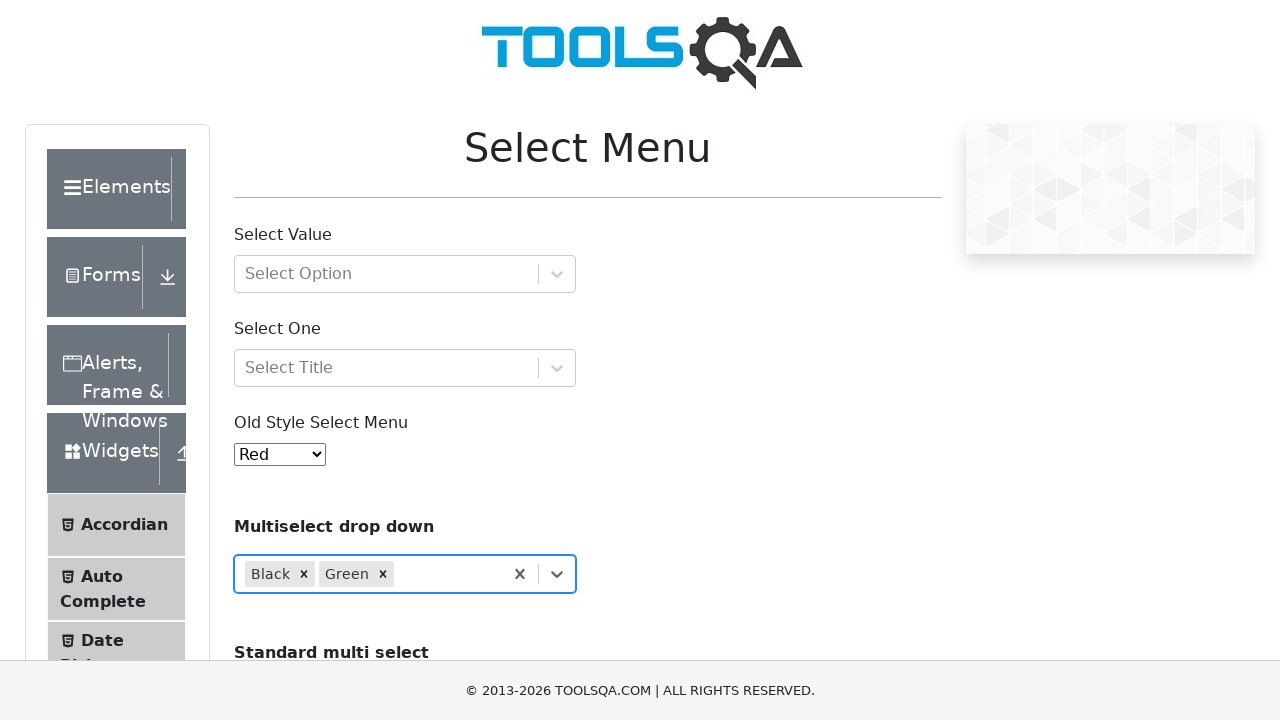

Pressed Backspace to remove last selection on xpath=//input[@id='react-select-4-input']
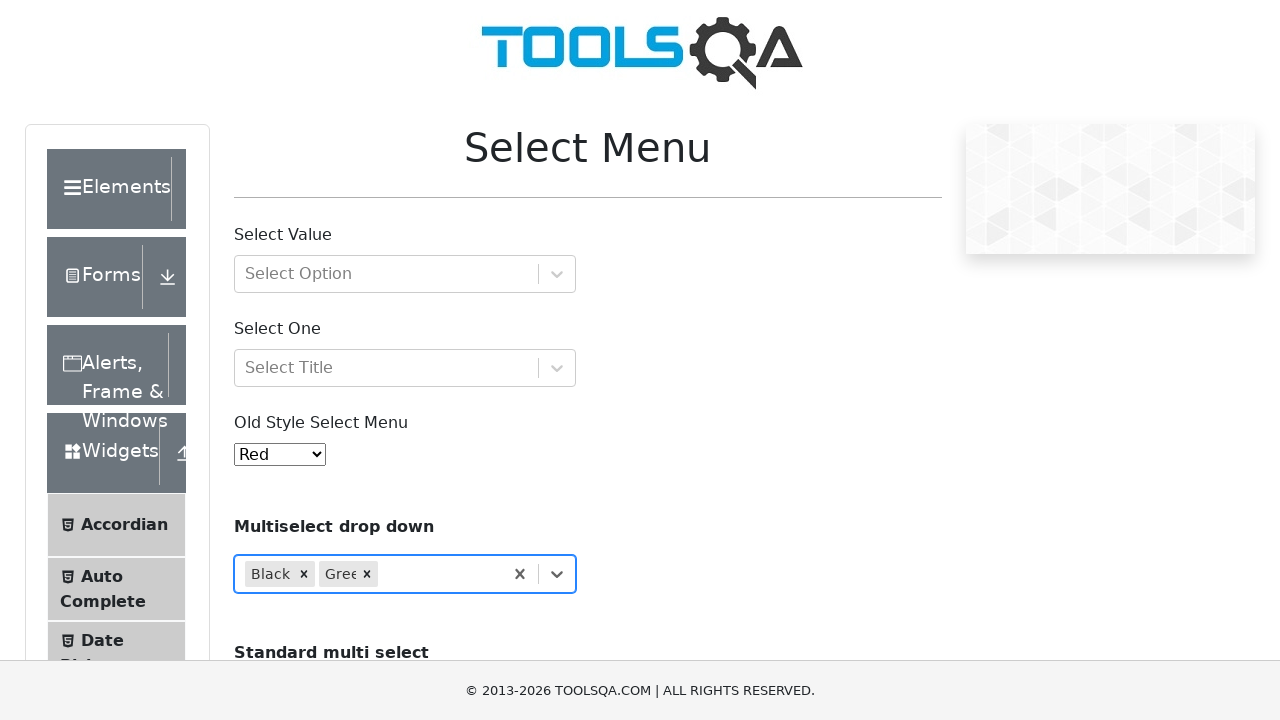

Pressed Backspace to remove second-to-last selection on xpath=//input[@id='react-select-4-input']
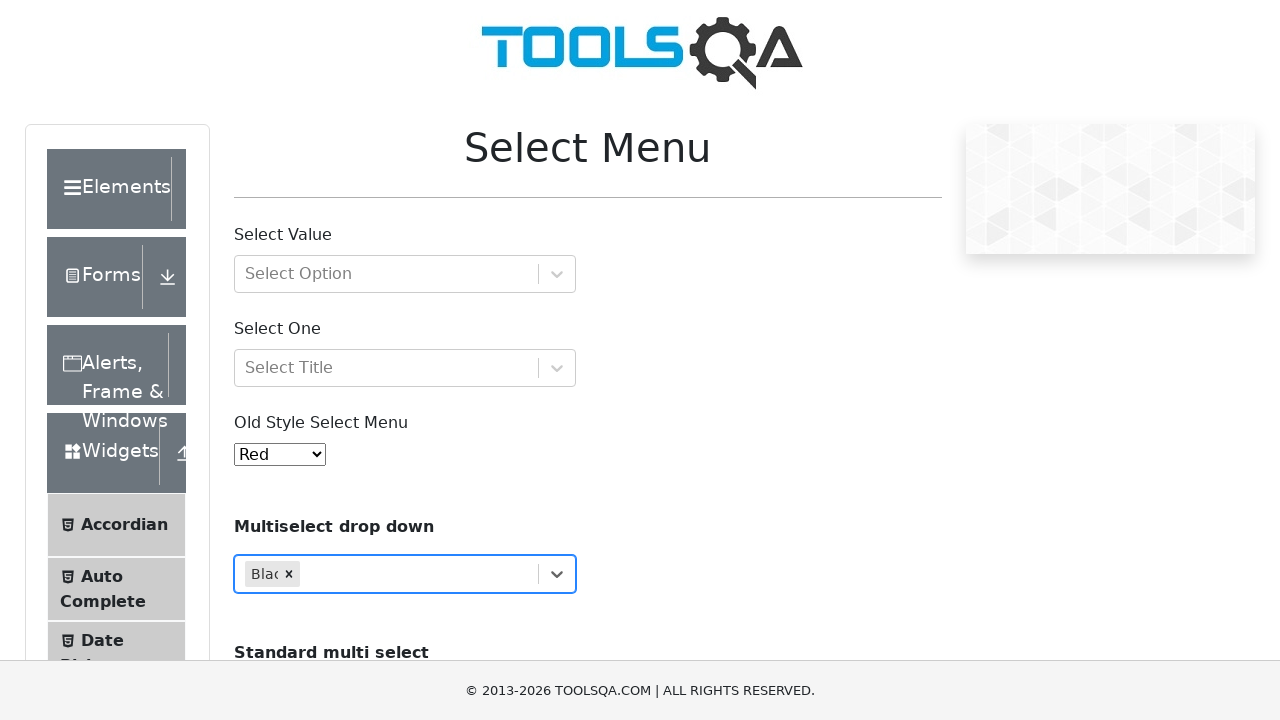

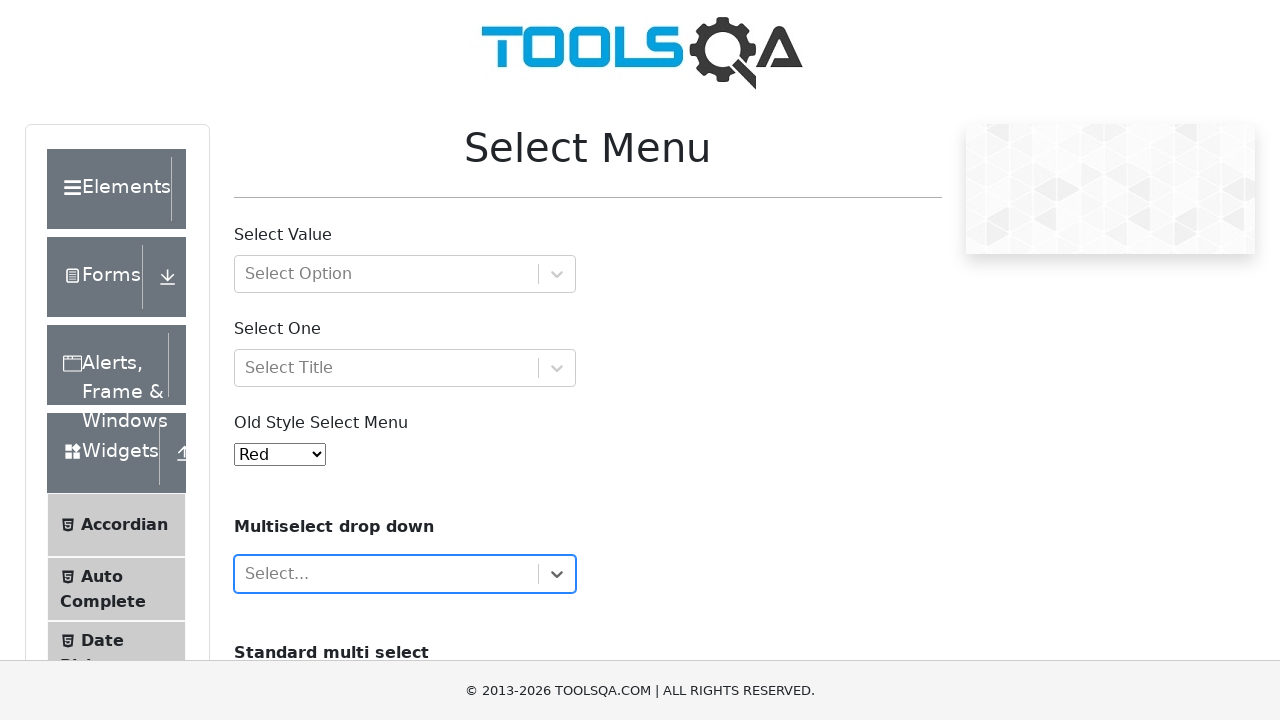